Tests checkbox functionality by clicking to select and deselect, then tests dropdown selection by selecting options by index and value on a practice automation page.

Starting URL: https://rahulshettyacademy.com/AutomationPractice

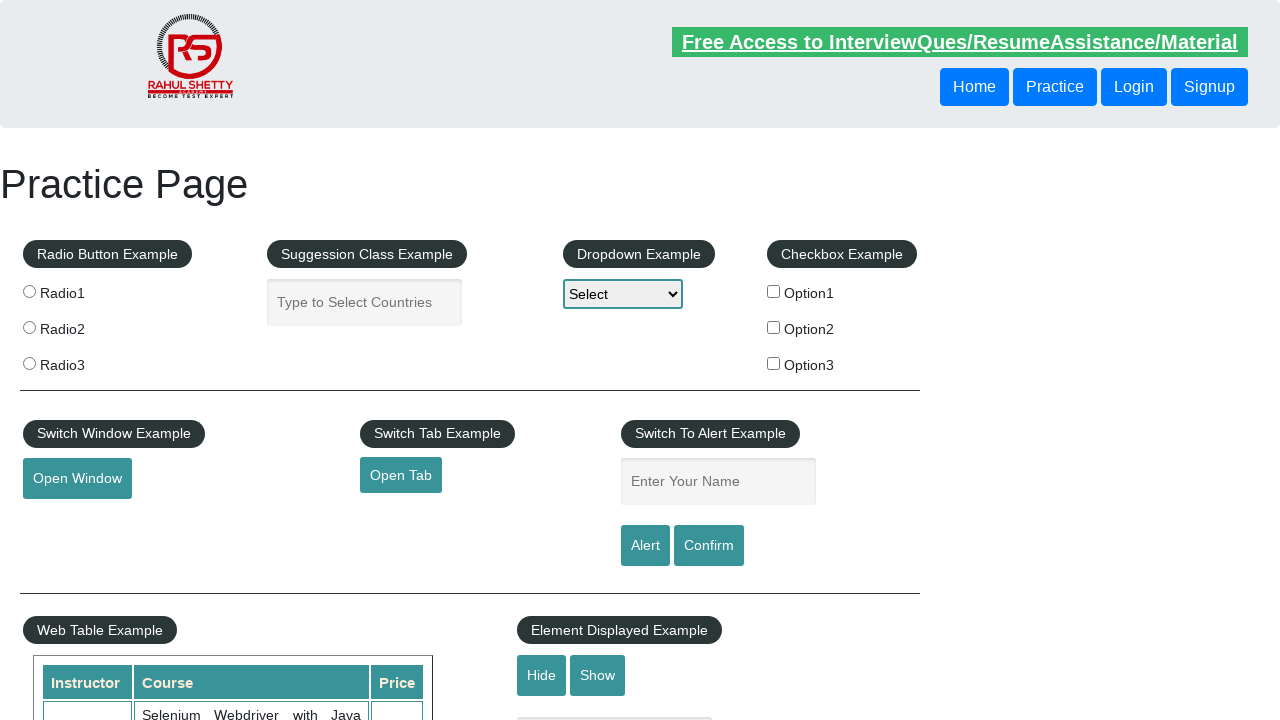

Clicked checkbox to select it at (774, 291) on xpath=//div[@class='block large-row-spacer']//input[@name='checkBoxOption1']
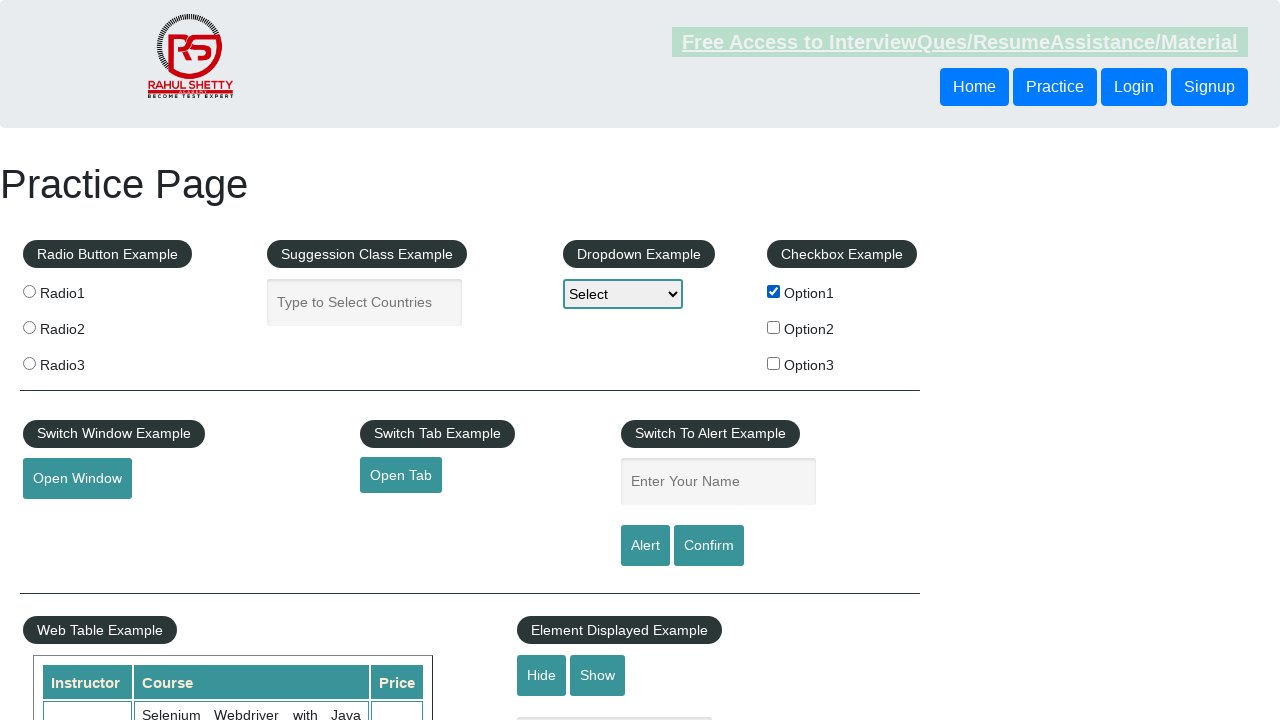

Verified checkbox is selected
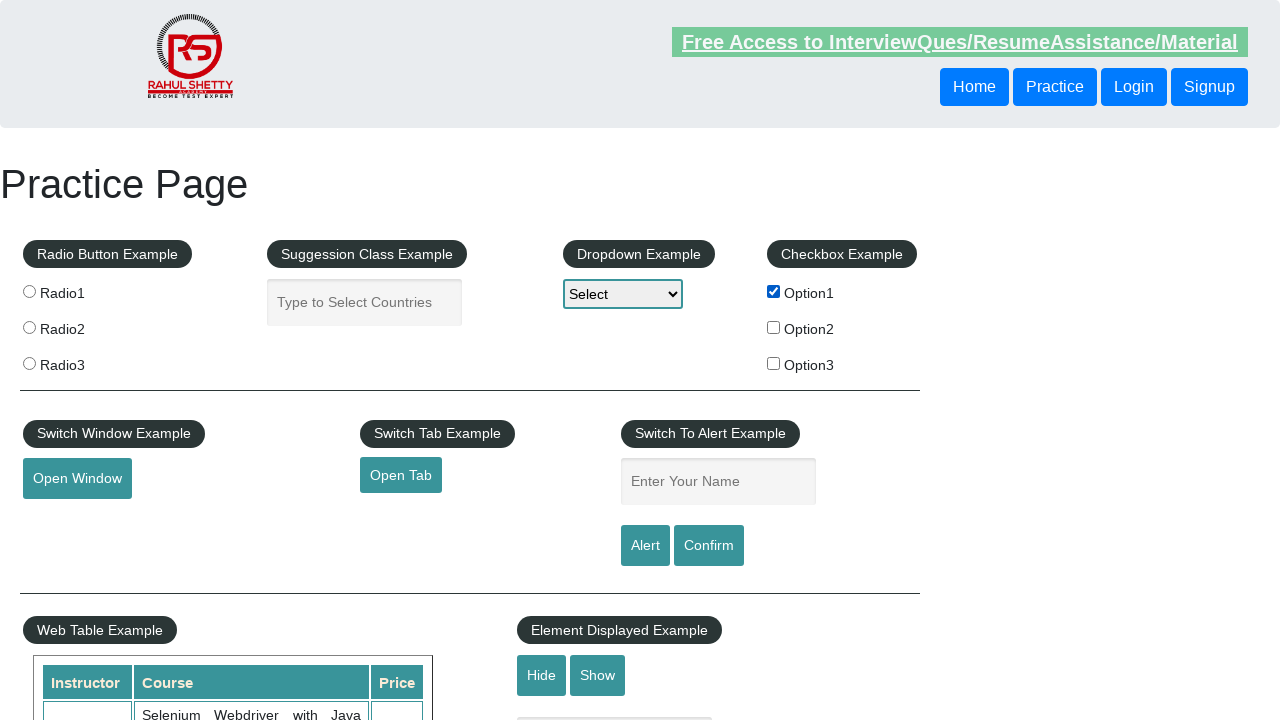

Clicked checkbox to deselect it at (774, 291) on xpath=//div[@class='block large-row-spacer']//input[@name='checkBoxOption1']
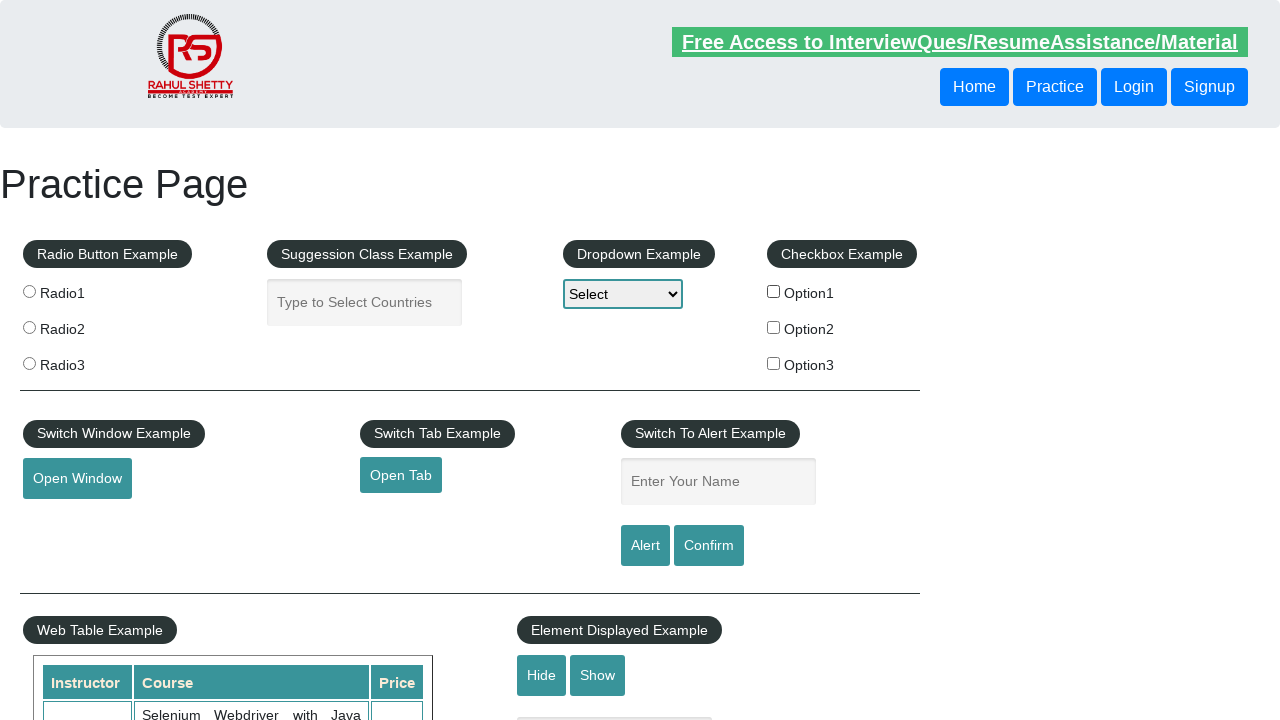

Verified checkbox is deselected
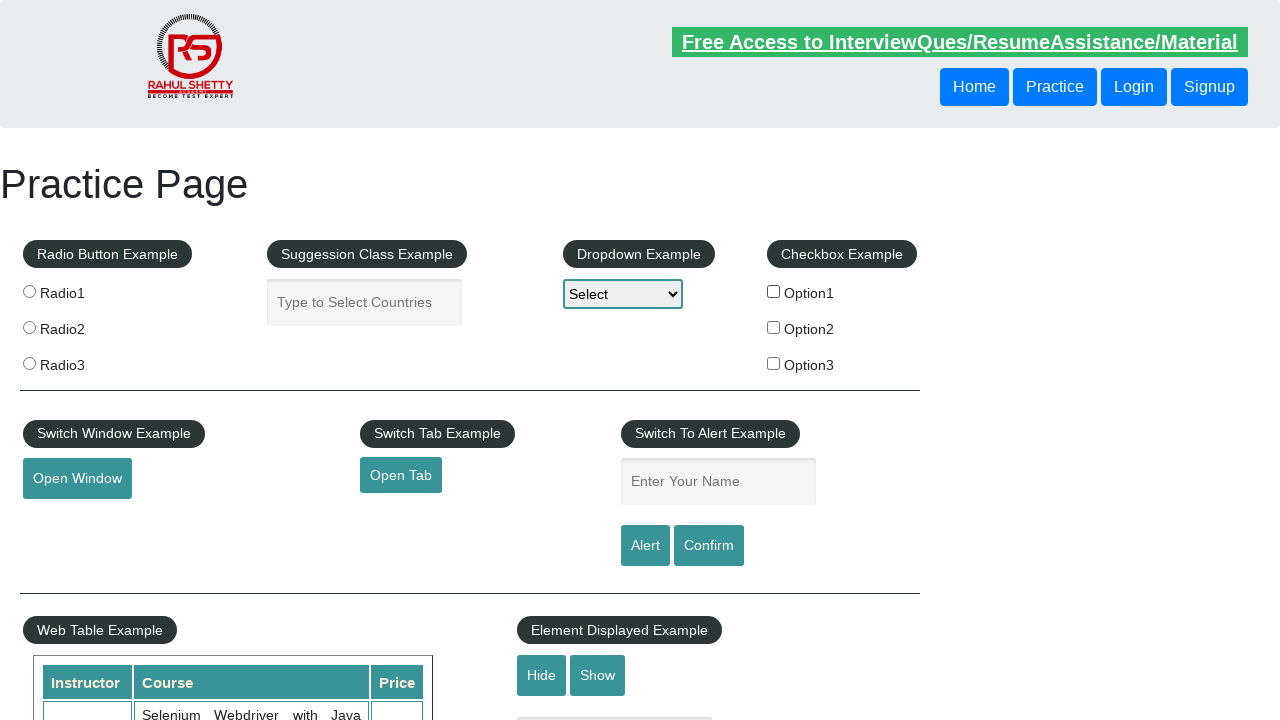

Counted all checkboxes in section: 3 found
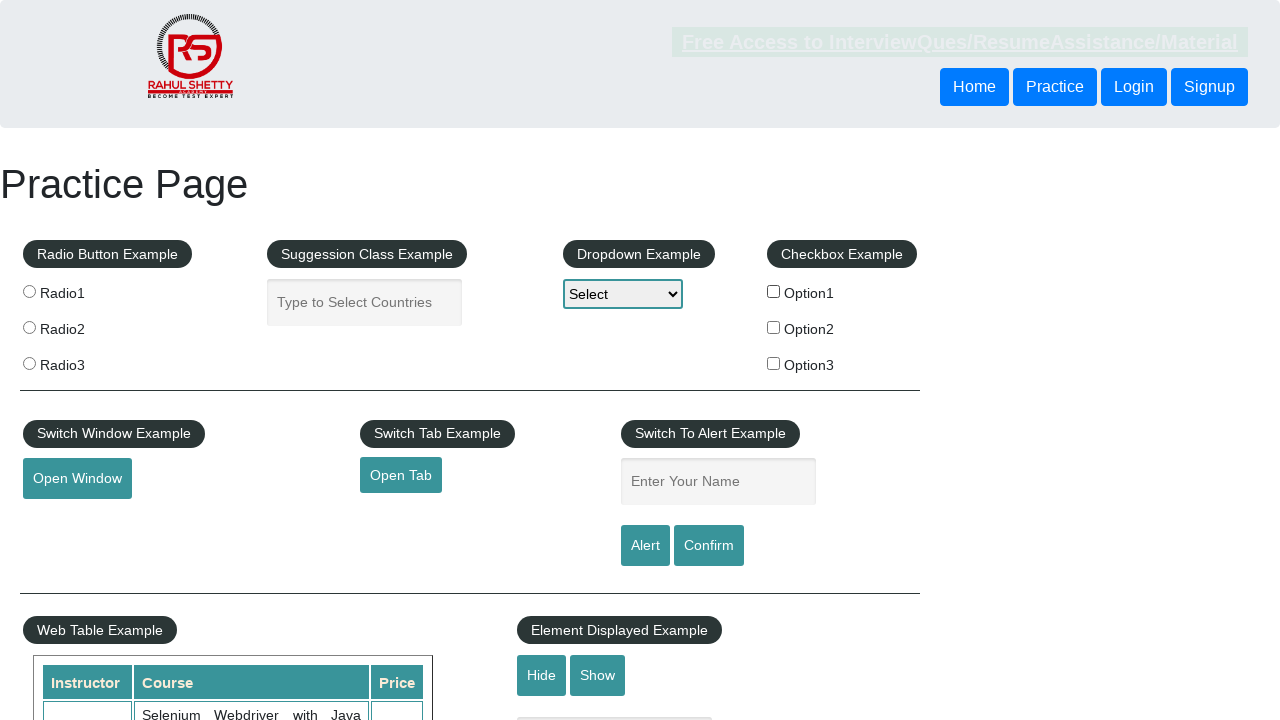

Selected dropdown option by index 1 (second option) on #dropdown-class-example
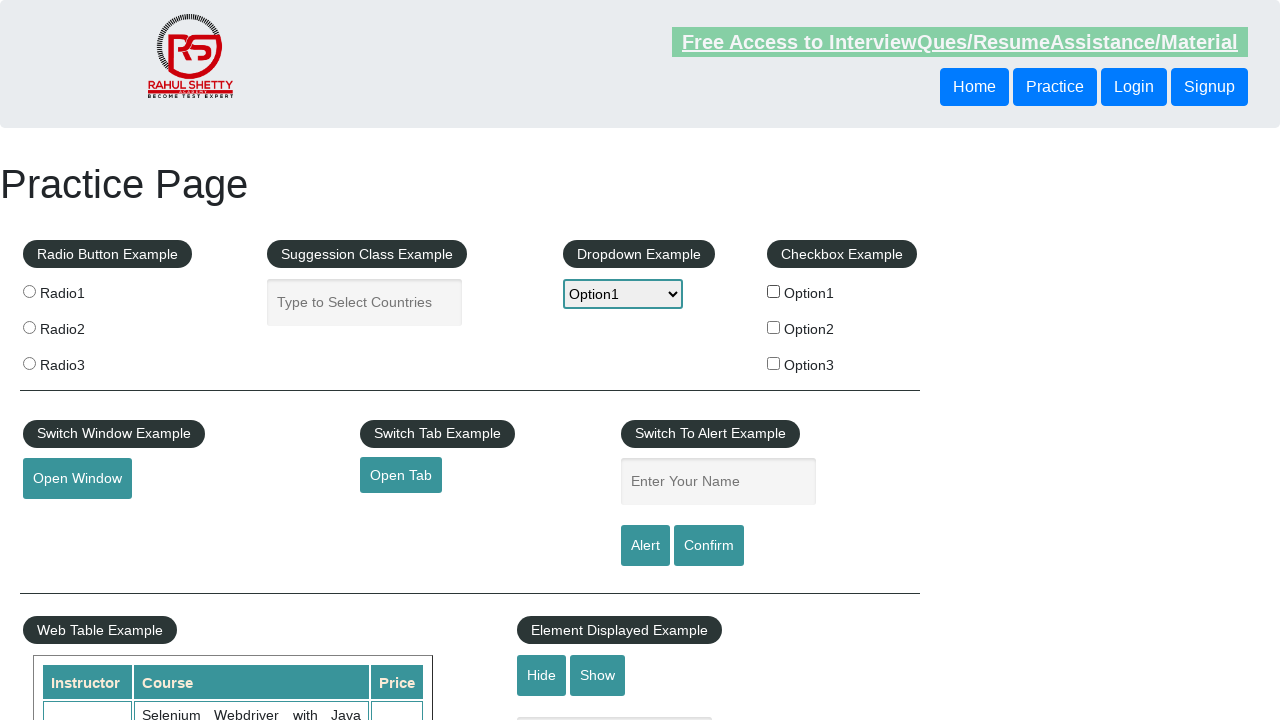

Selected dropdown option by value 'option3' on #dropdown-class-example
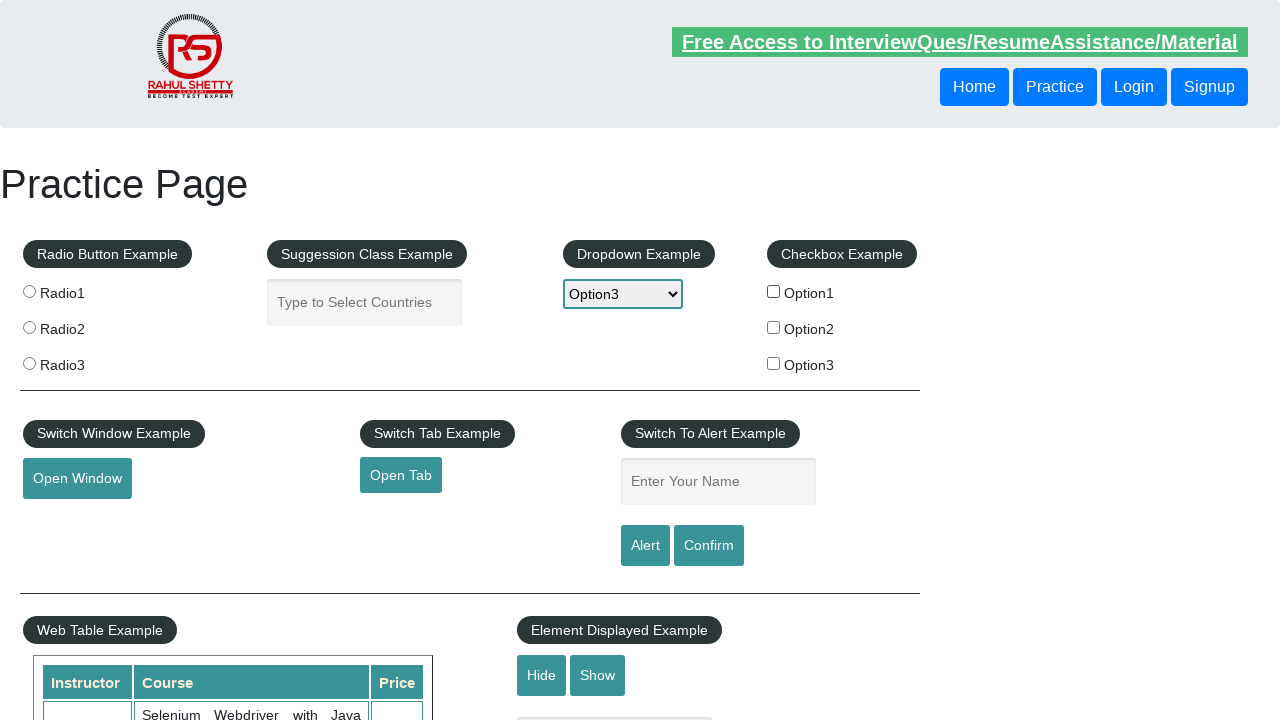

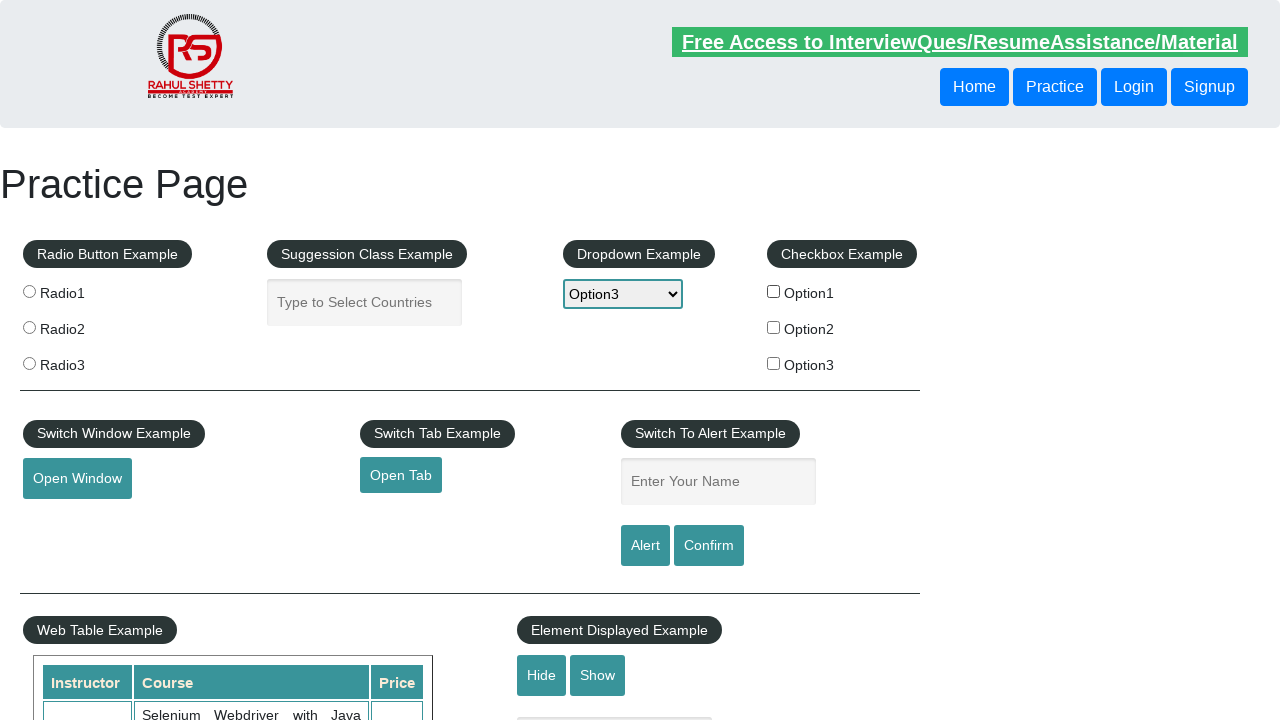